Tests that the complete all checkbox updates its state when individual items are completed or cleared

Starting URL: https://demo.playwright.dev/todomvc

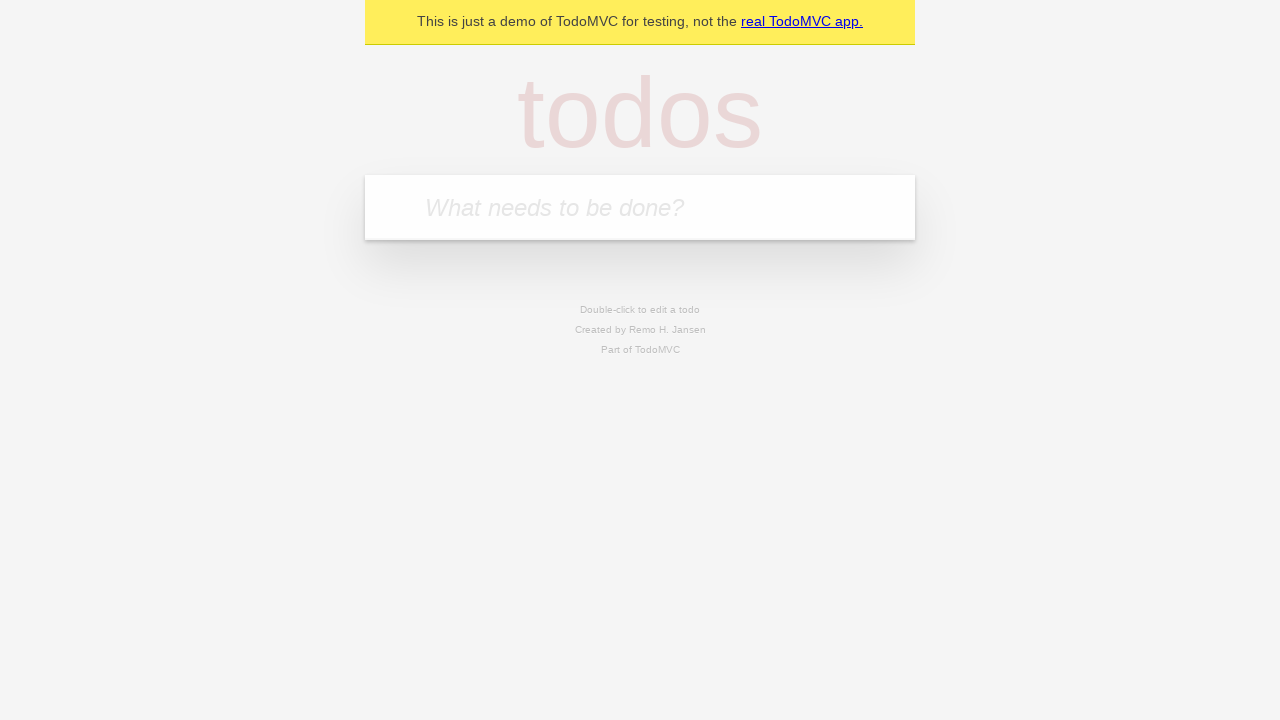

Filled first todo input with 'buy some cheese' on internal:attr=[placeholder="What needs to be done?"i]
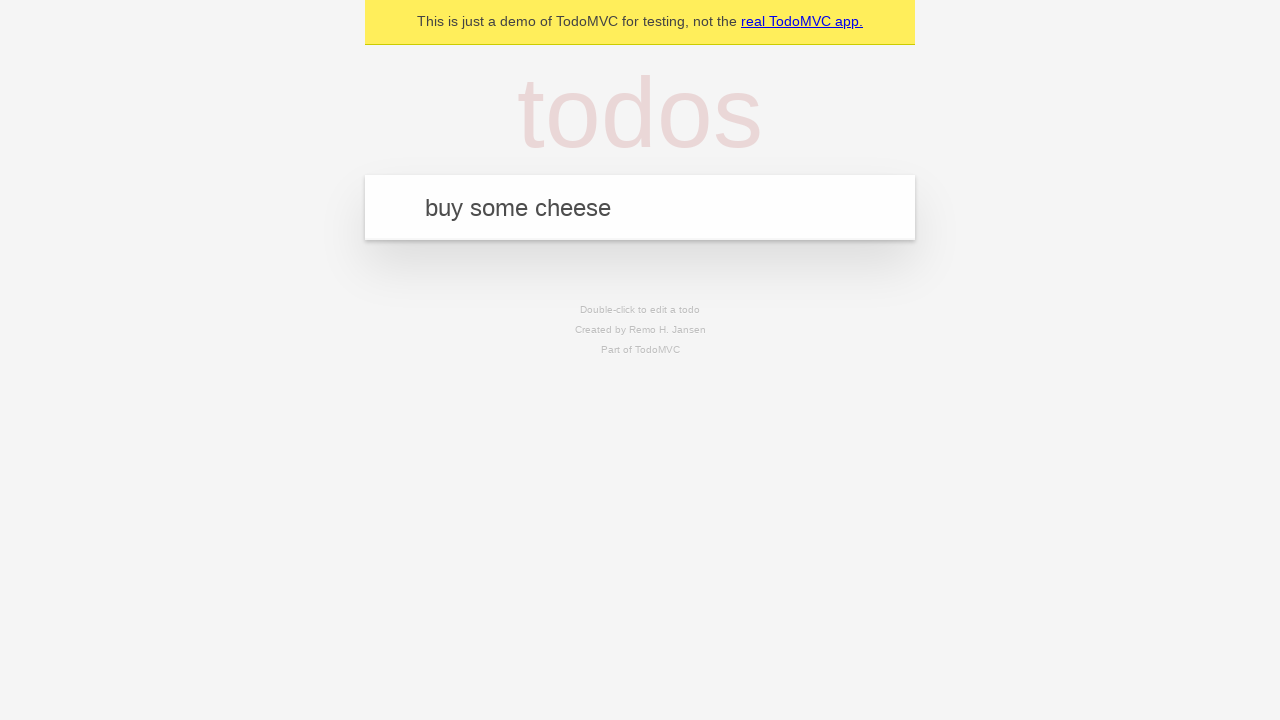

Pressed Enter to create first todo on internal:attr=[placeholder="What needs to be done?"i]
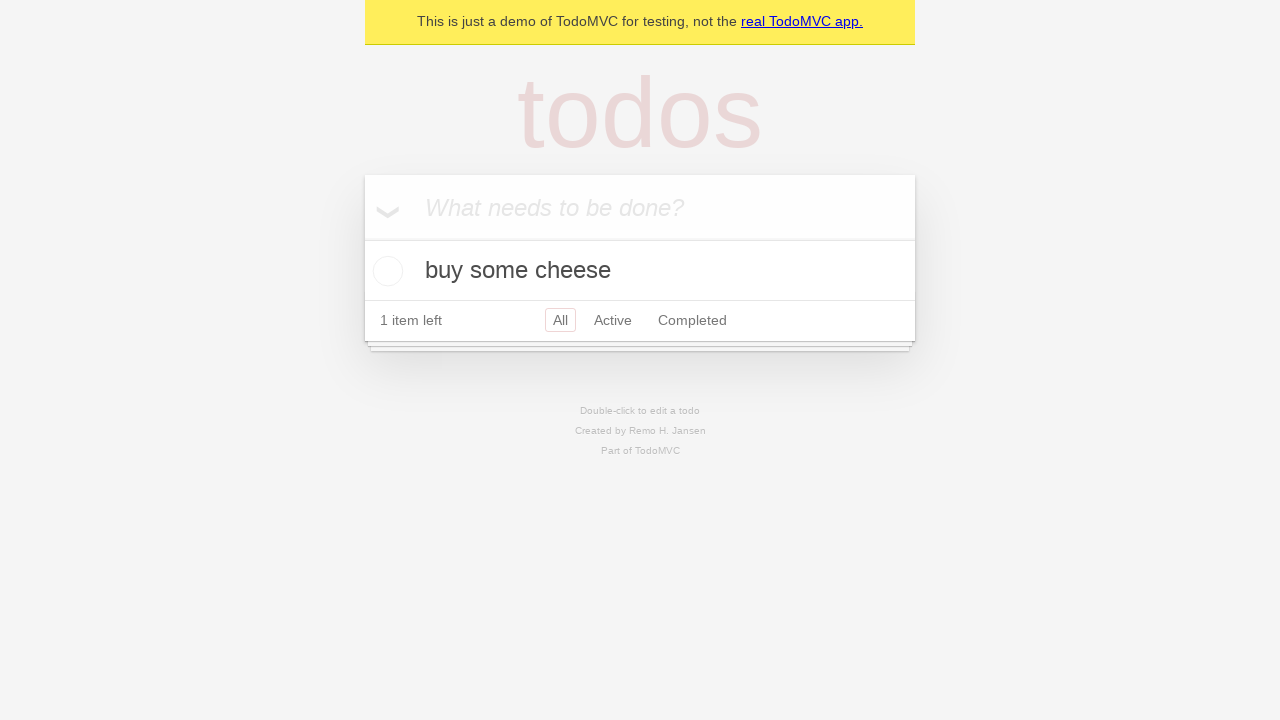

Filled second todo input with 'feed the cat' on internal:attr=[placeholder="What needs to be done?"i]
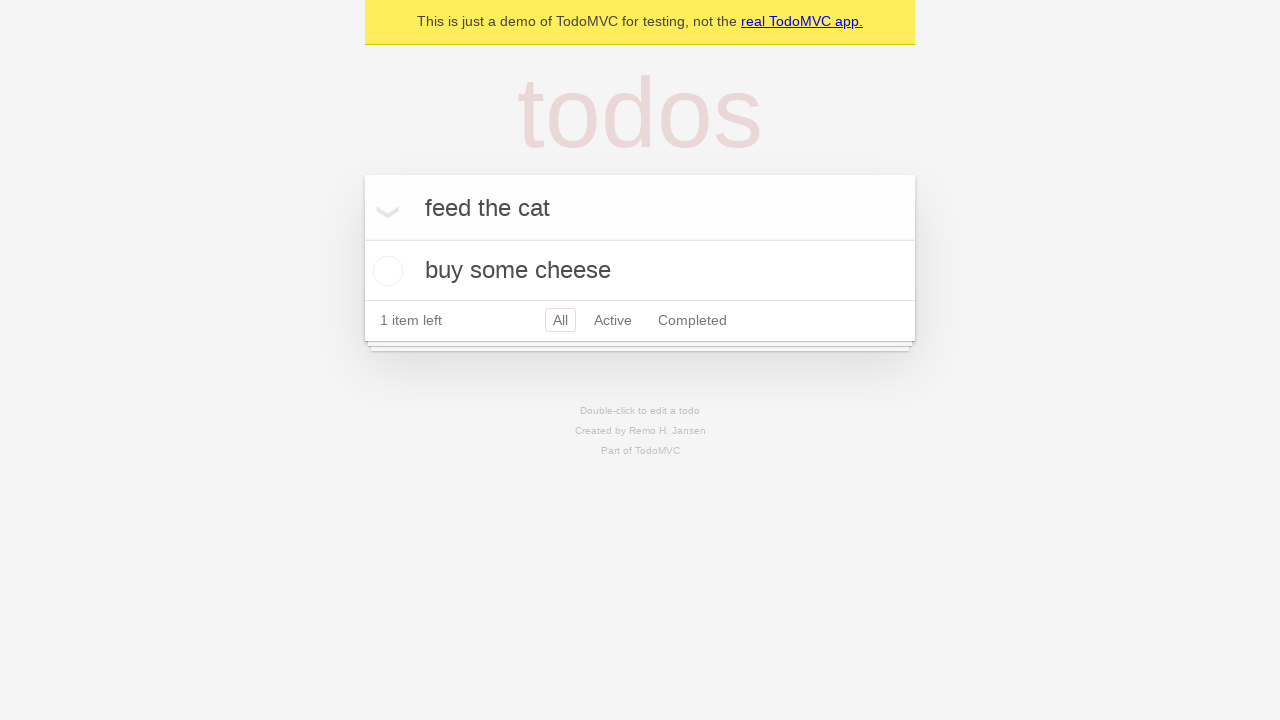

Pressed Enter to create second todo on internal:attr=[placeholder="What needs to be done?"i]
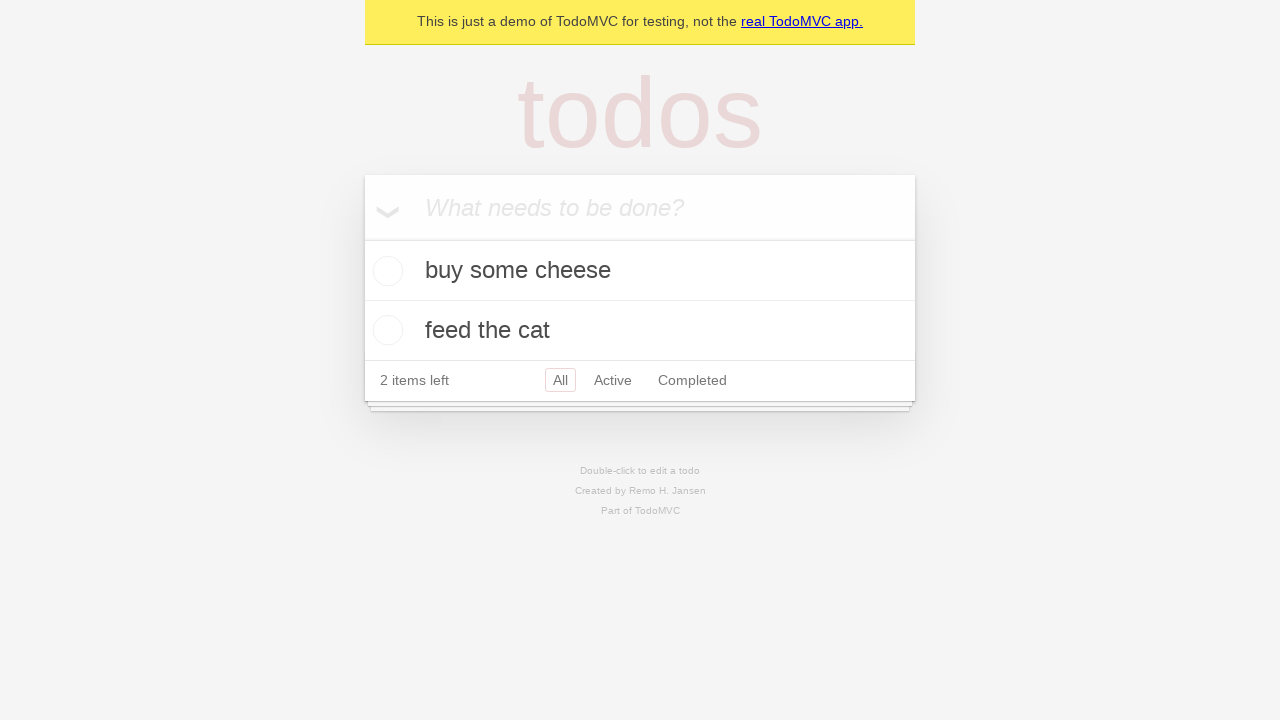

Filled third todo input with 'book a doctors appointment' on internal:attr=[placeholder="What needs to be done?"i]
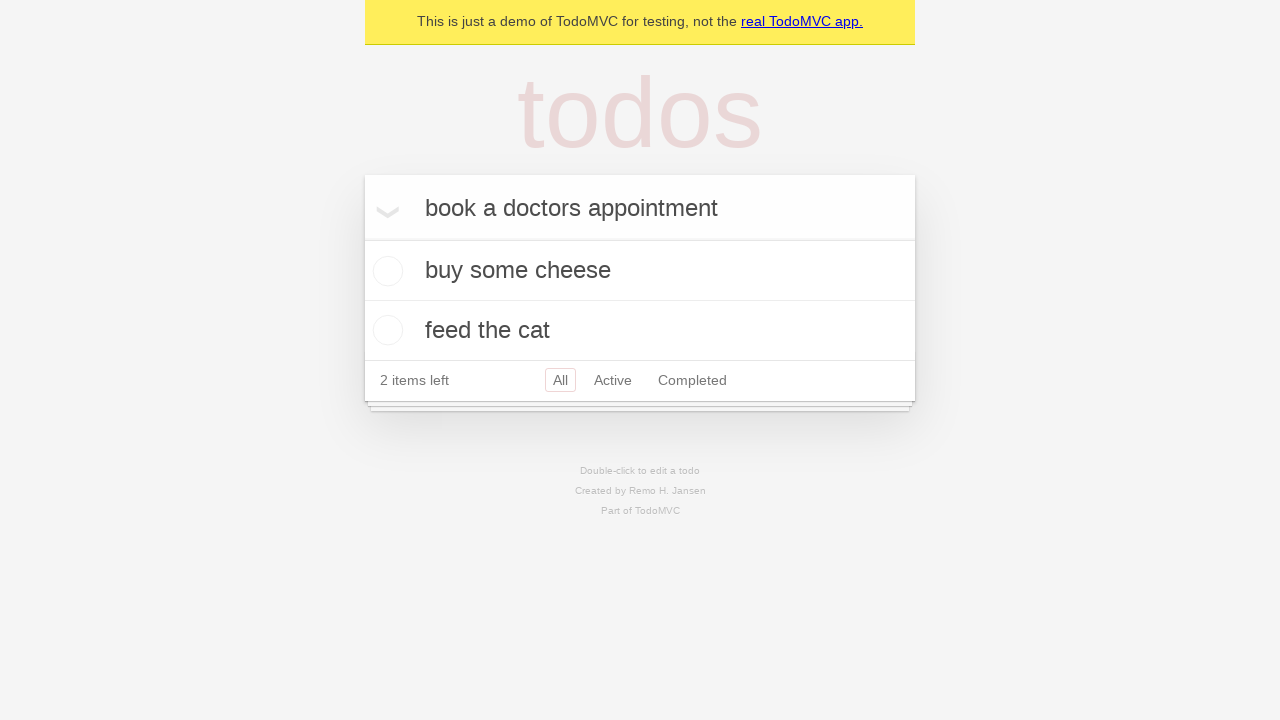

Pressed Enter to create third todo on internal:attr=[placeholder="What needs to be done?"i]
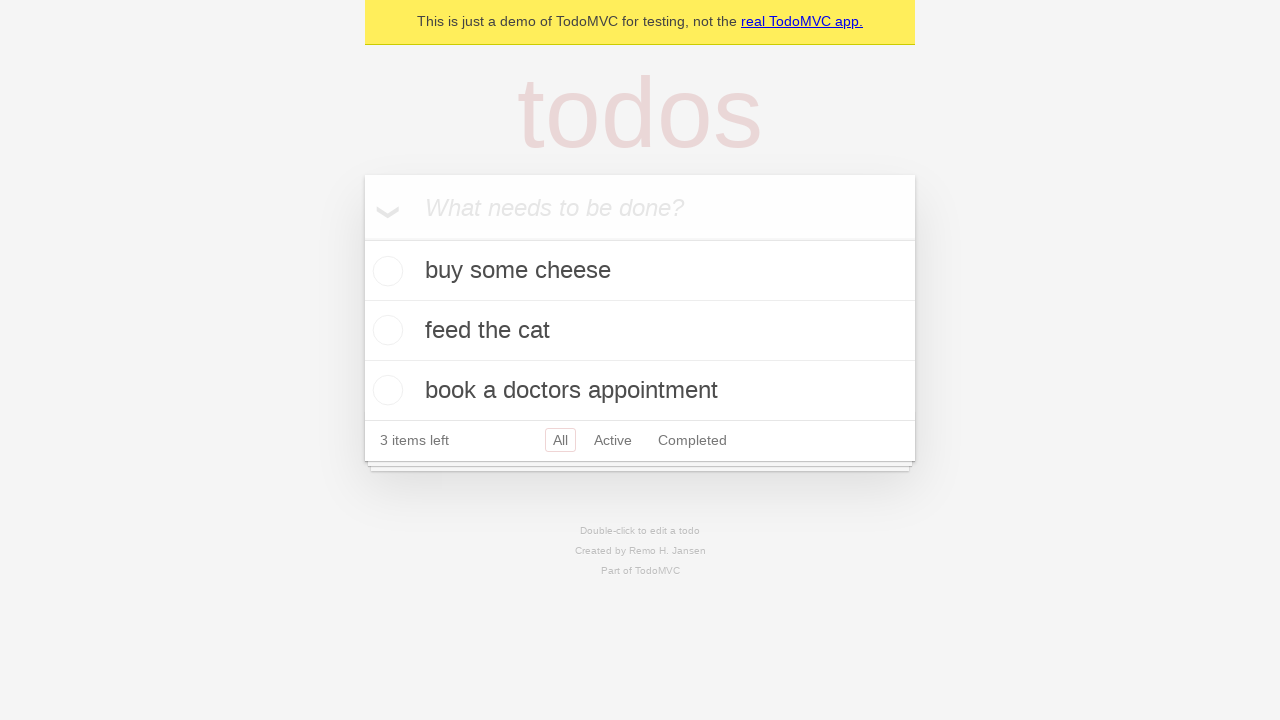

Checked the 'Mark all as complete' toggle to complete all todos at (362, 238) on internal:label="Mark all as complete"i
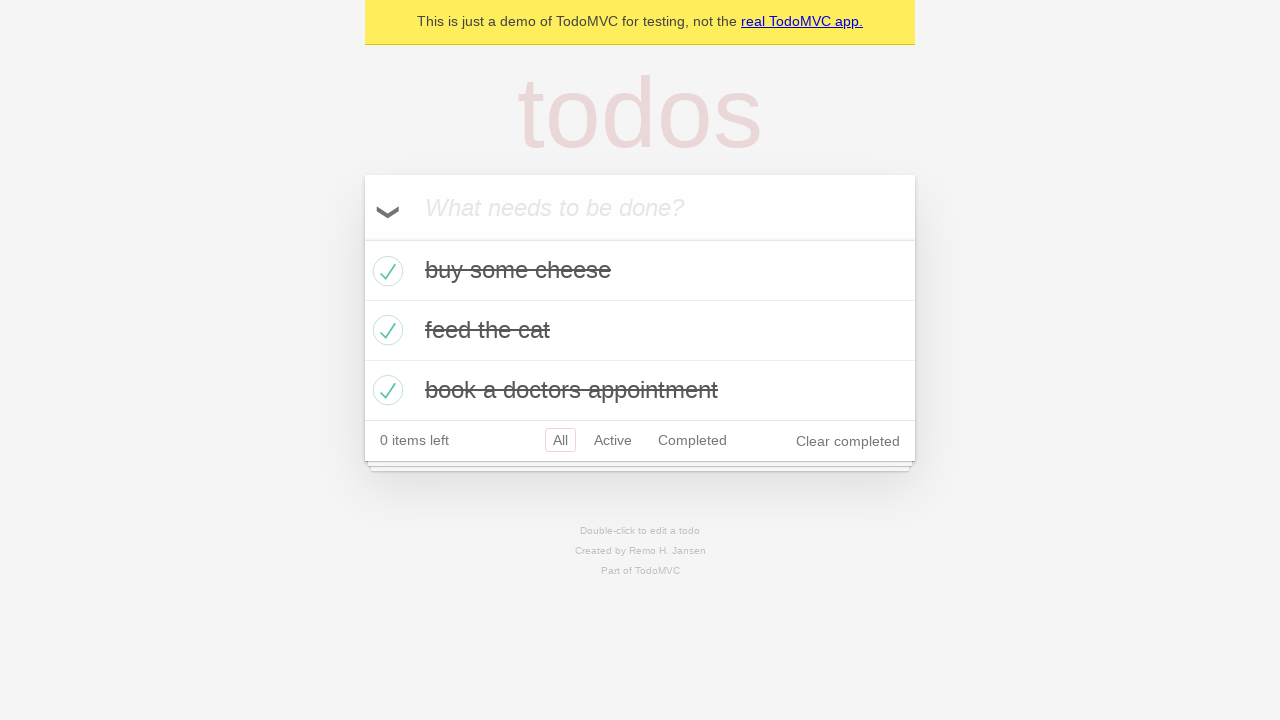

Unchecked the first todo item, completing state should update at (385, 271) on internal:testid=[data-testid="todo-item"s] >> nth=0 >> internal:role=checkbox
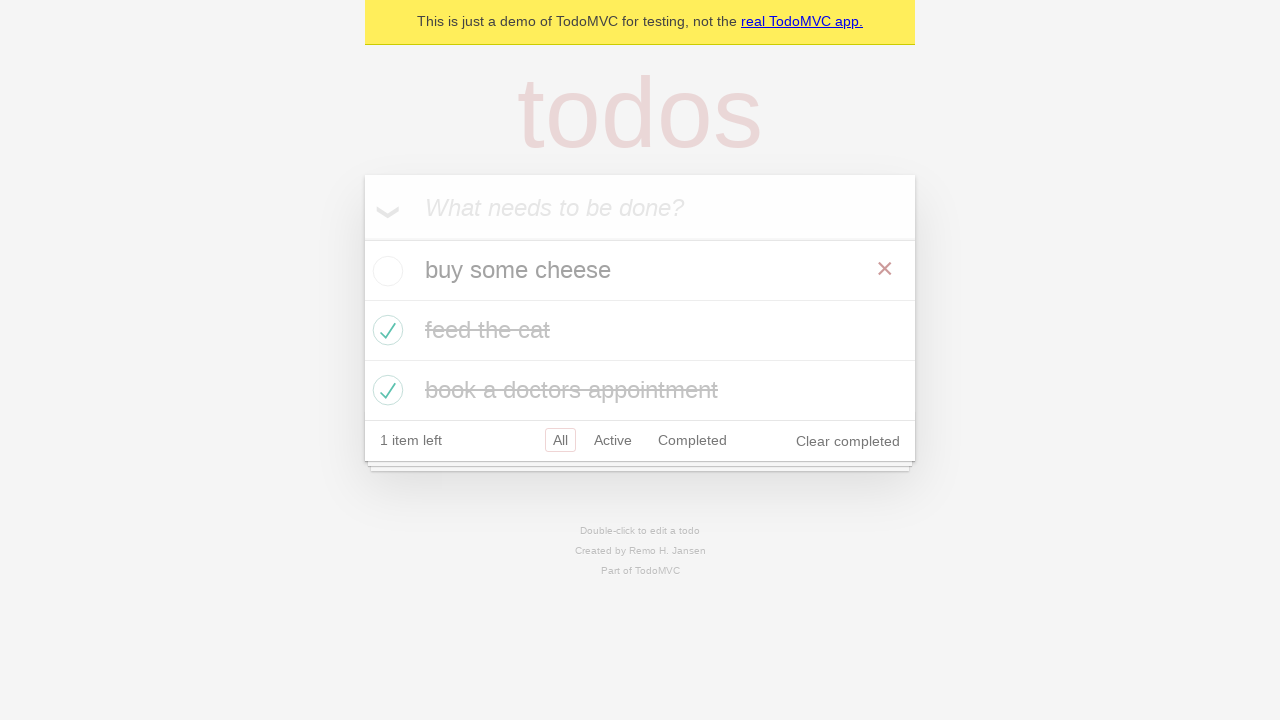

Checked the first todo item again at (385, 271) on internal:testid=[data-testid="todo-item"s] >> nth=0 >> internal:role=checkbox
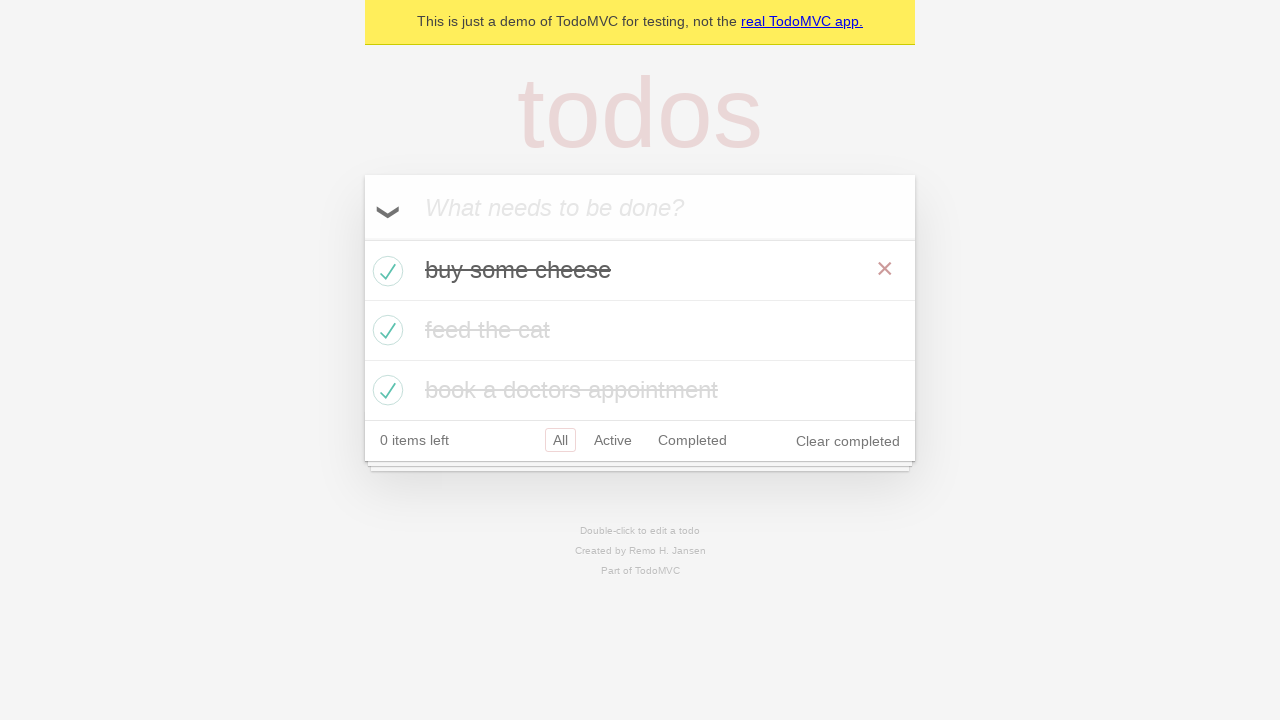

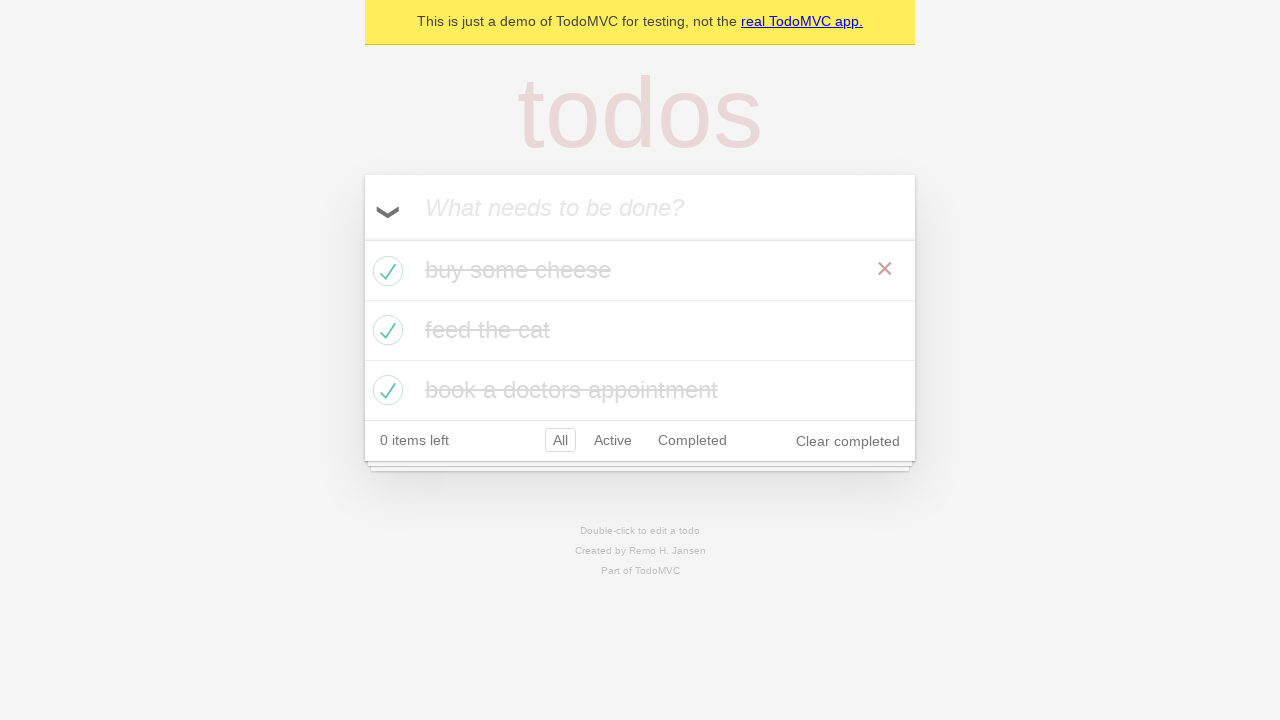